Tests dropdown handling functionality on OrangeHRM trial signup page by interacting with the country selection dropdown

Starting URL: https://www.orangehrm.com/30-day-free-trial

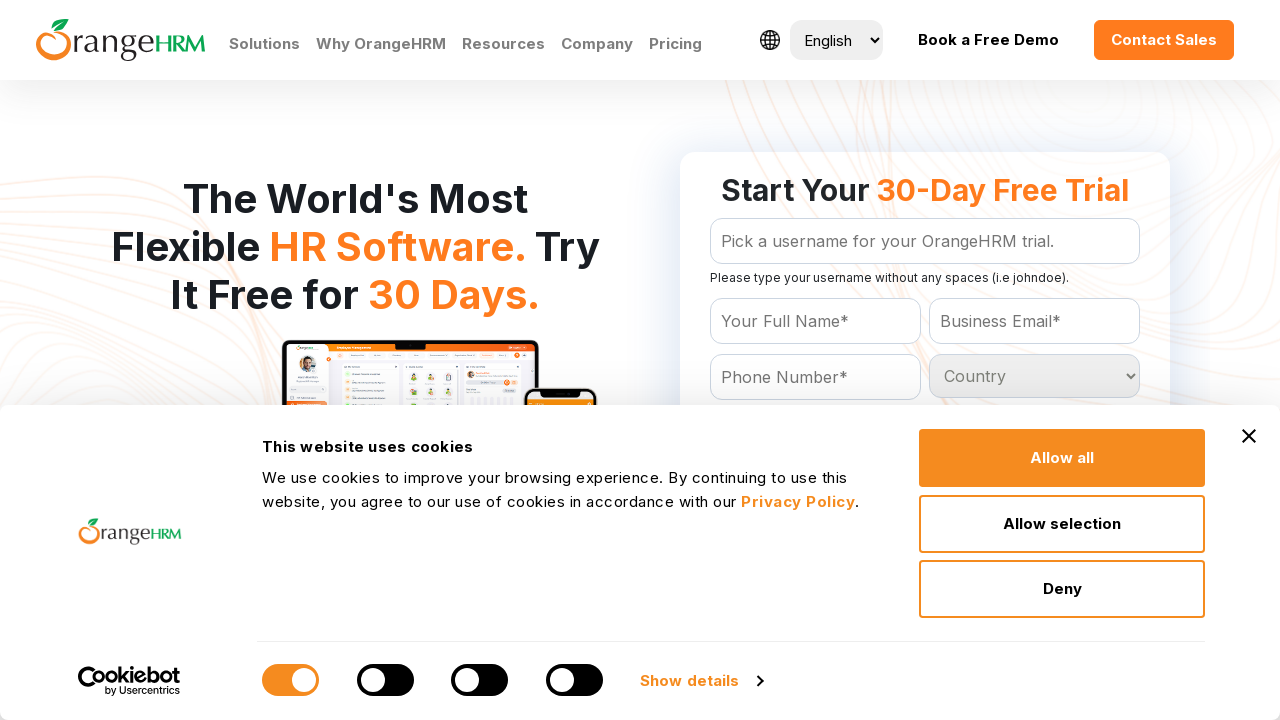

Country dropdown selector is present on the page
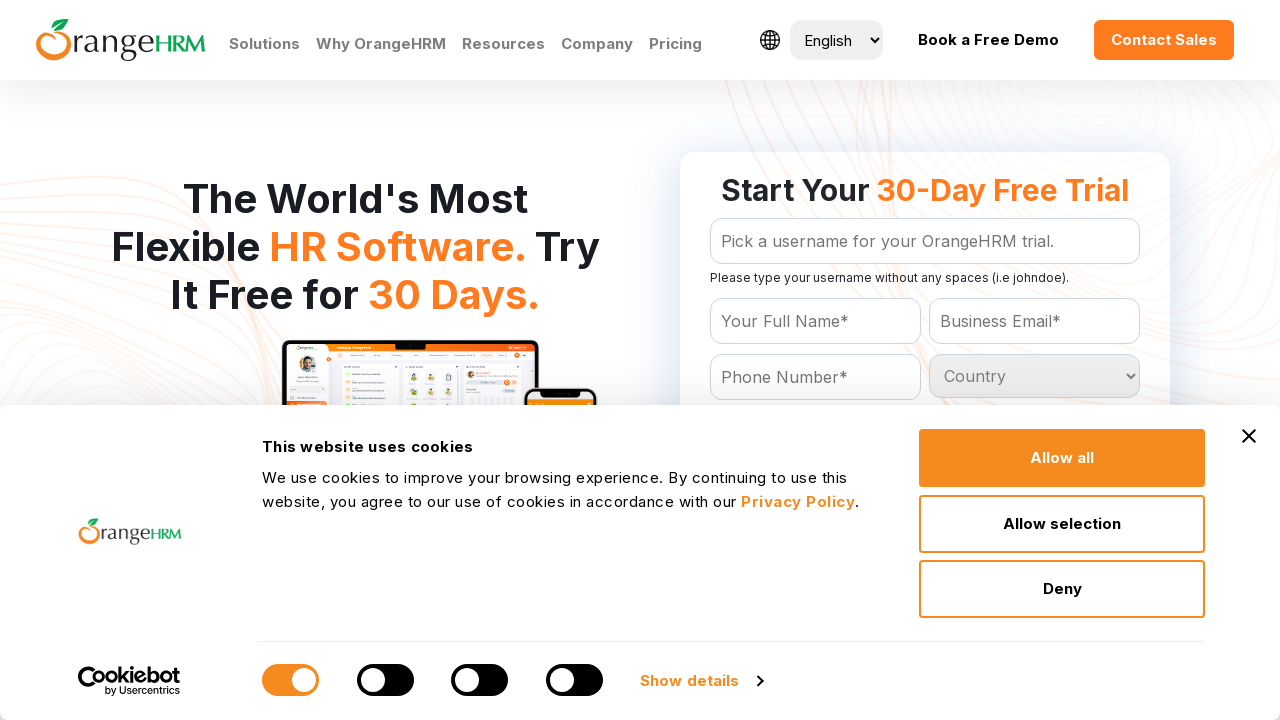

Selected 'Brazil' from the country dropdown by value on #Form_getForm_Country
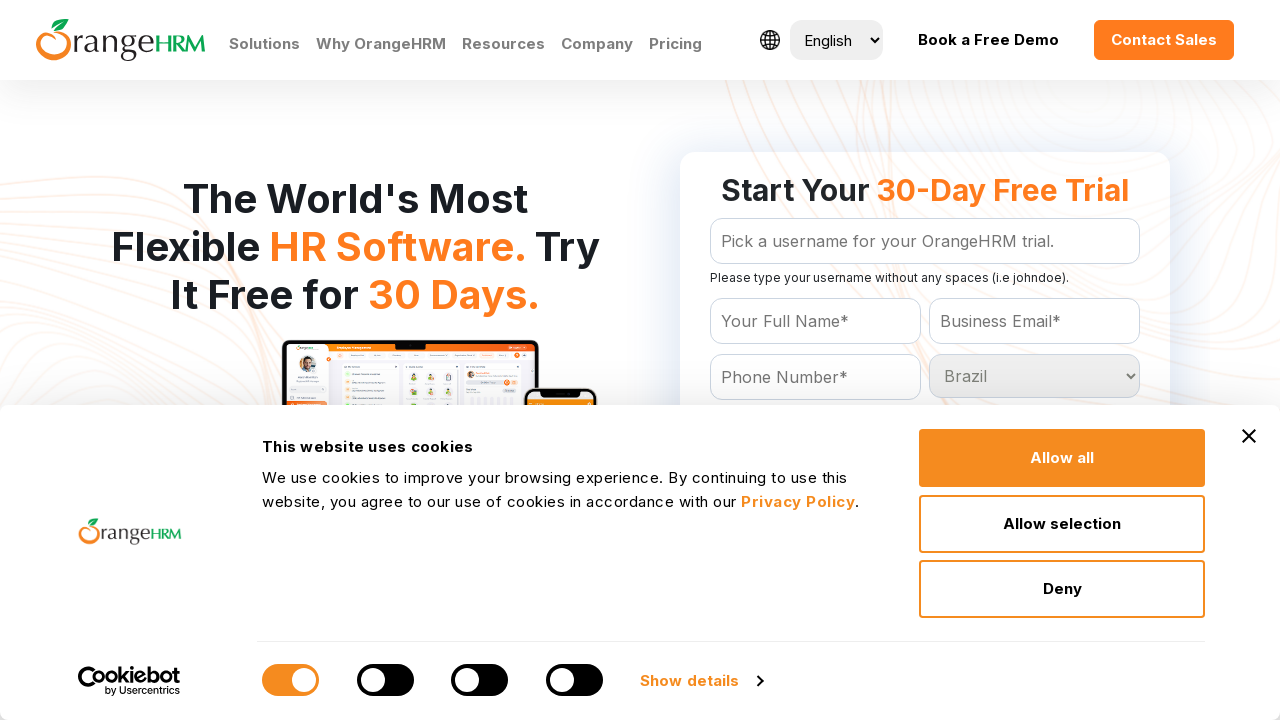

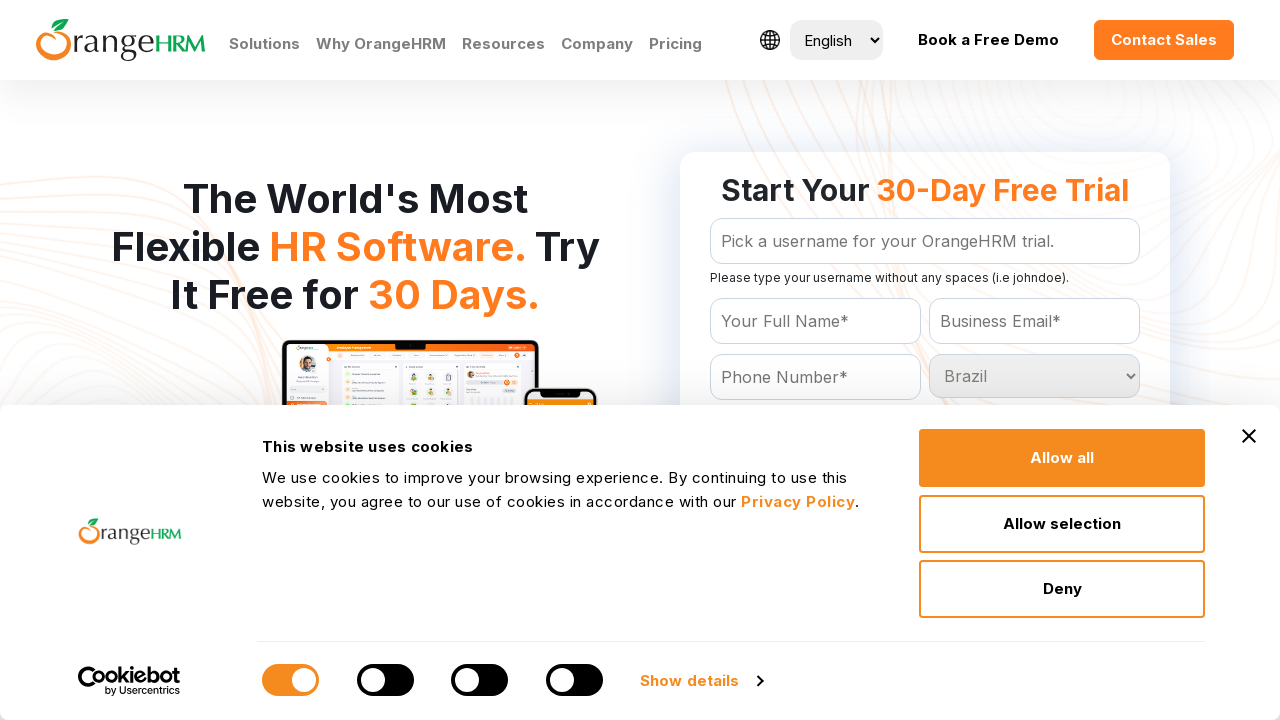